Tests custom dropdown selection on jQuery UI demo site by selecting multiple number values (19, 10, 8, 6) from a custom dropdown and verifying each selection is displayed.

Starting URL: http://jqueryui.com/resources/demos/selectmenu/default.html

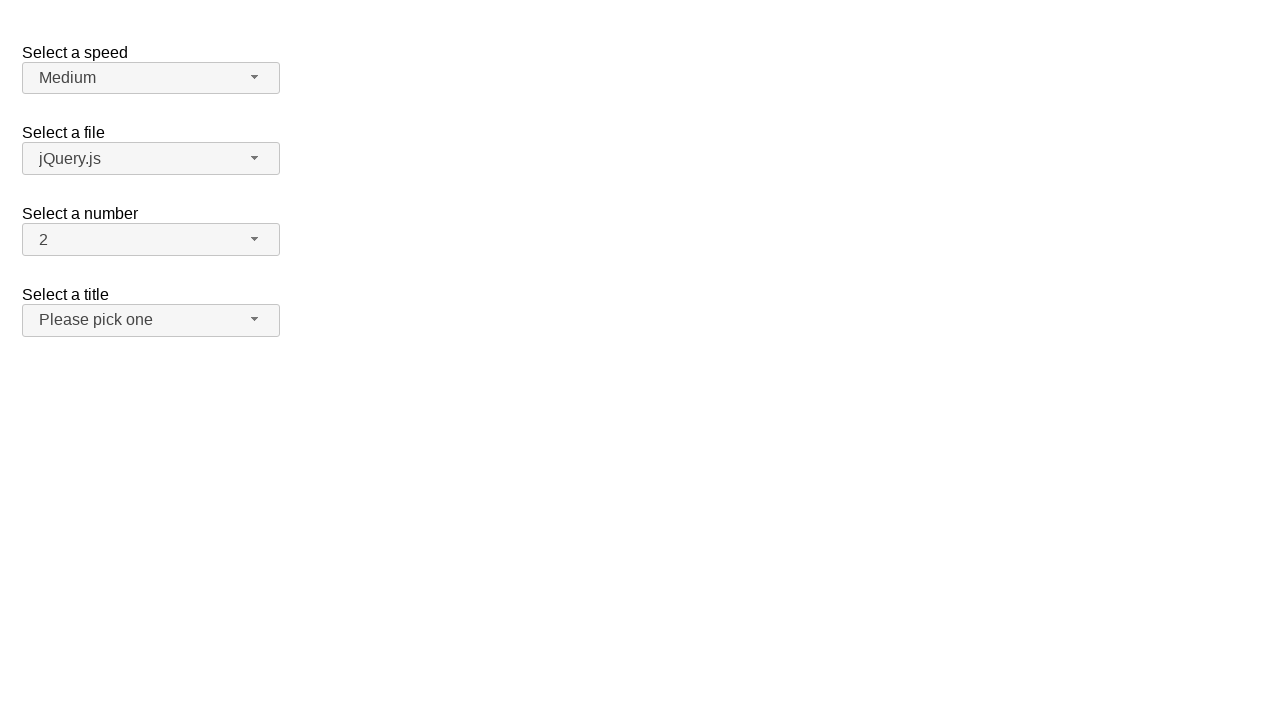

Clicked number dropdown button to open menu at (151, 240) on xpath=//span[@id='number-button']
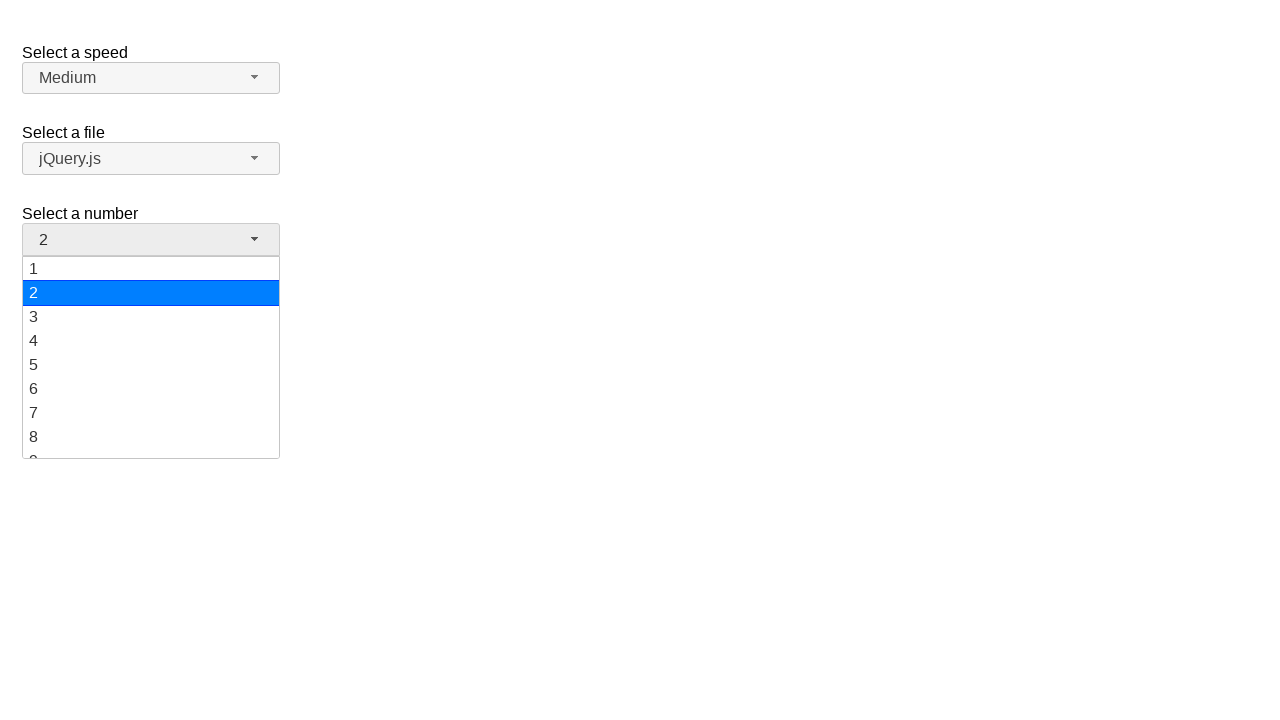

Dropdown menu items loaded
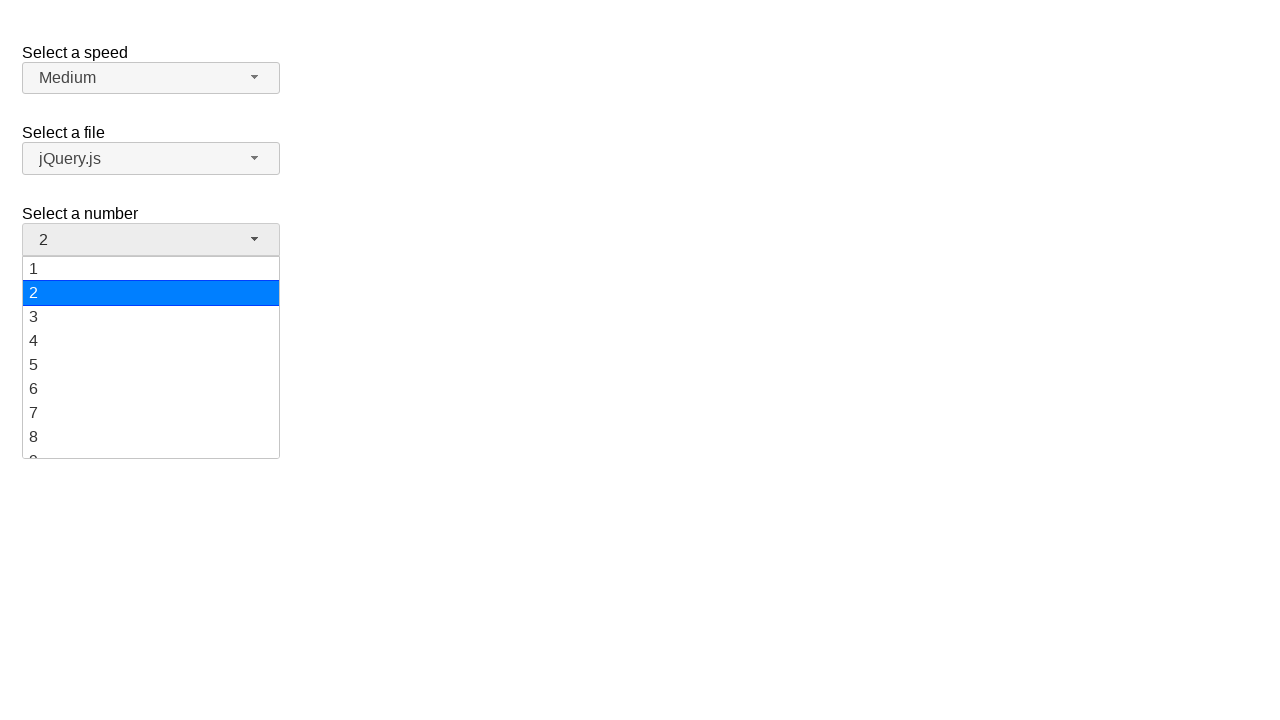

Selected value '19' from dropdown at (151, 445) on xpath=//ul[@id='number-menu']//li[@class='ui-menu-item']/div[text()='19']
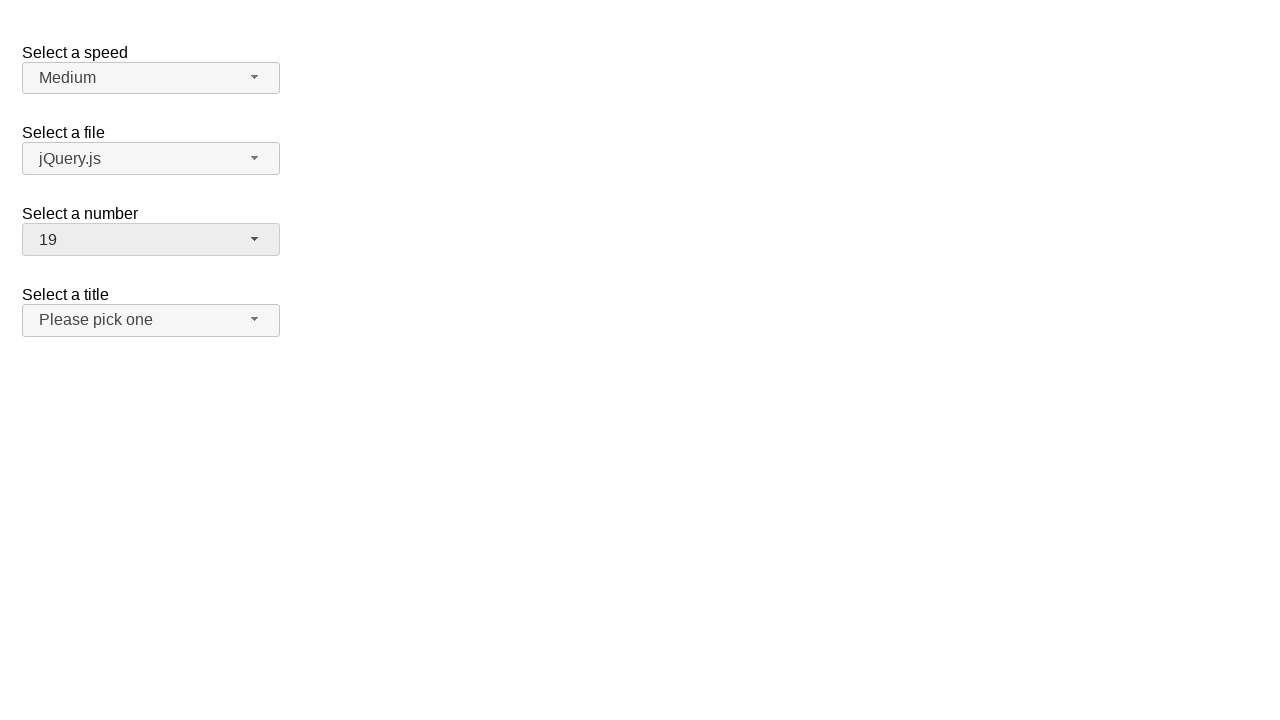

Verified that '19' is now displayed in dropdown button
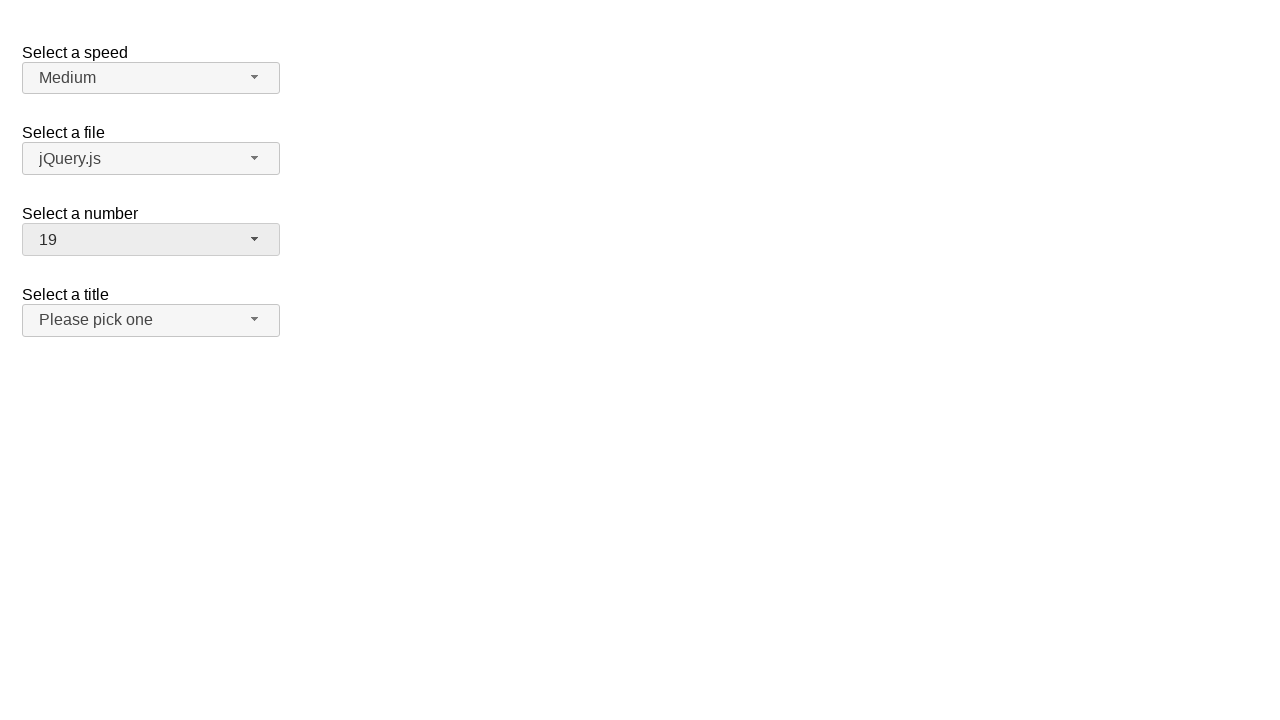

Clicked number dropdown button to open menu at (151, 240) on xpath=//span[@id='number-button']
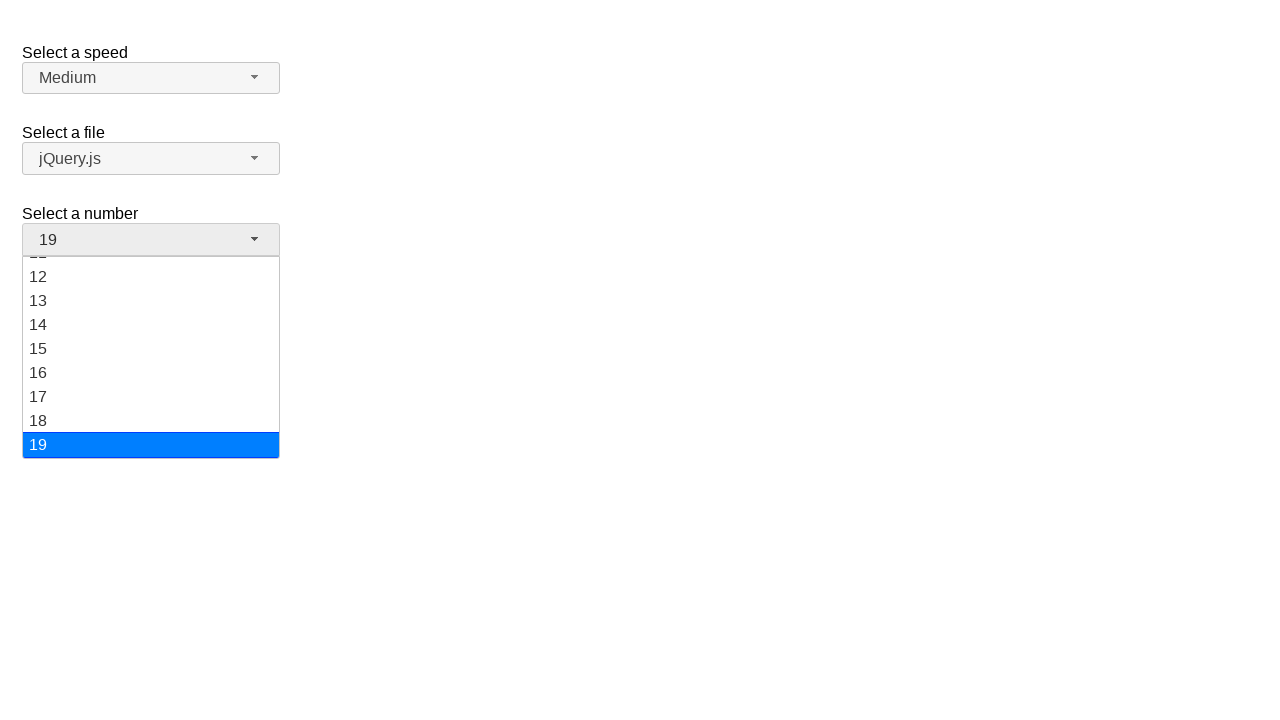

Dropdown menu items loaded
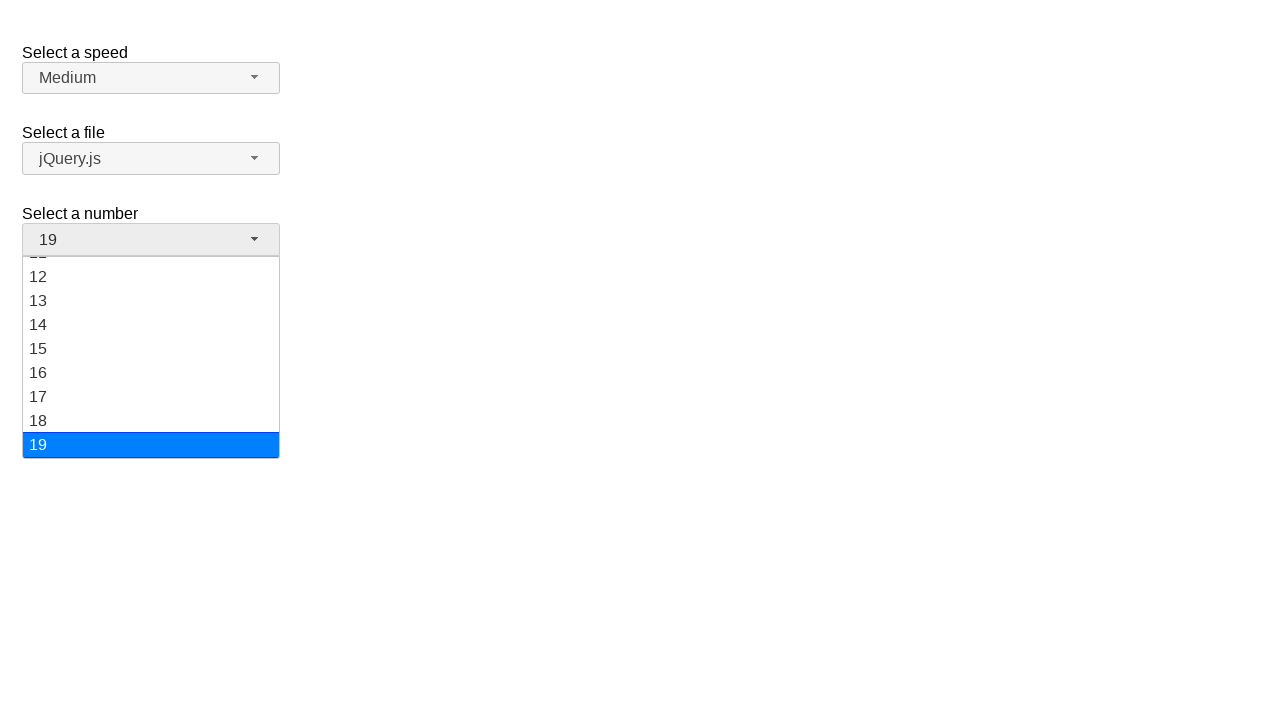

Selected value '10' from dropdown at (151, 357) on xpath=//ul[@id='number-menu']//li[@class='ui-menu-item']/div[text()='10']
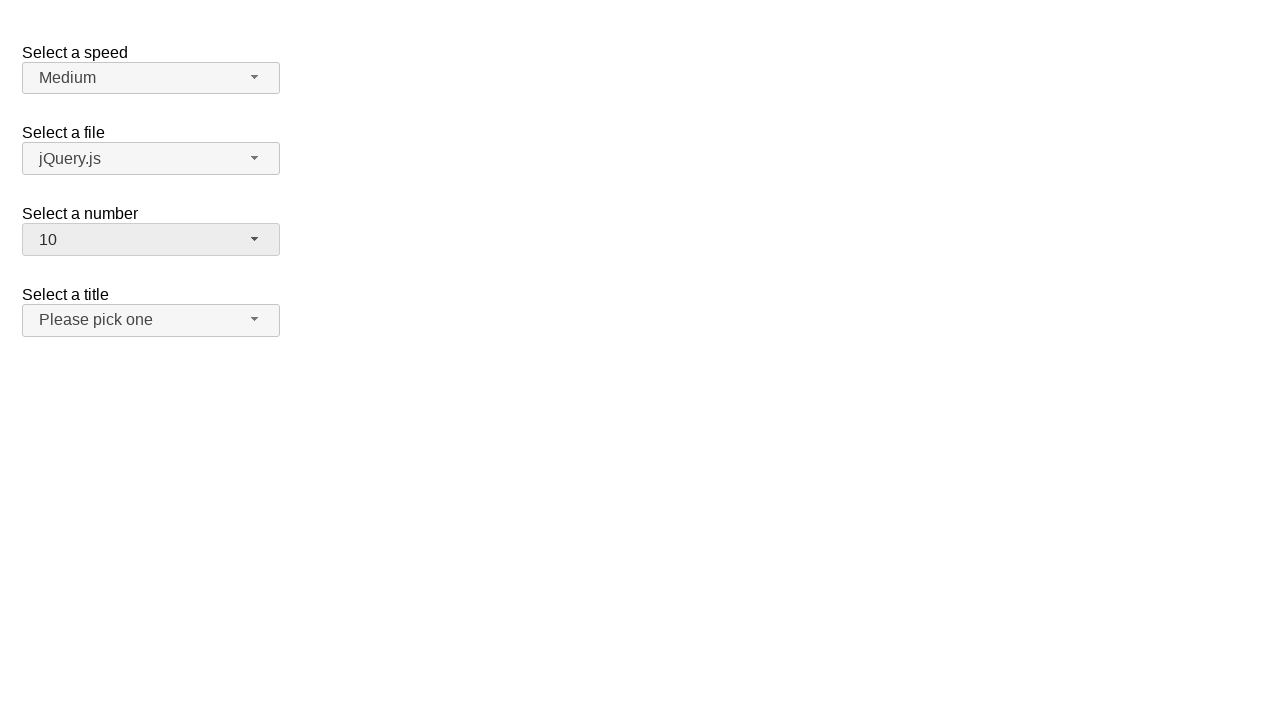

Verified that '10' is now displayed in dropdown button
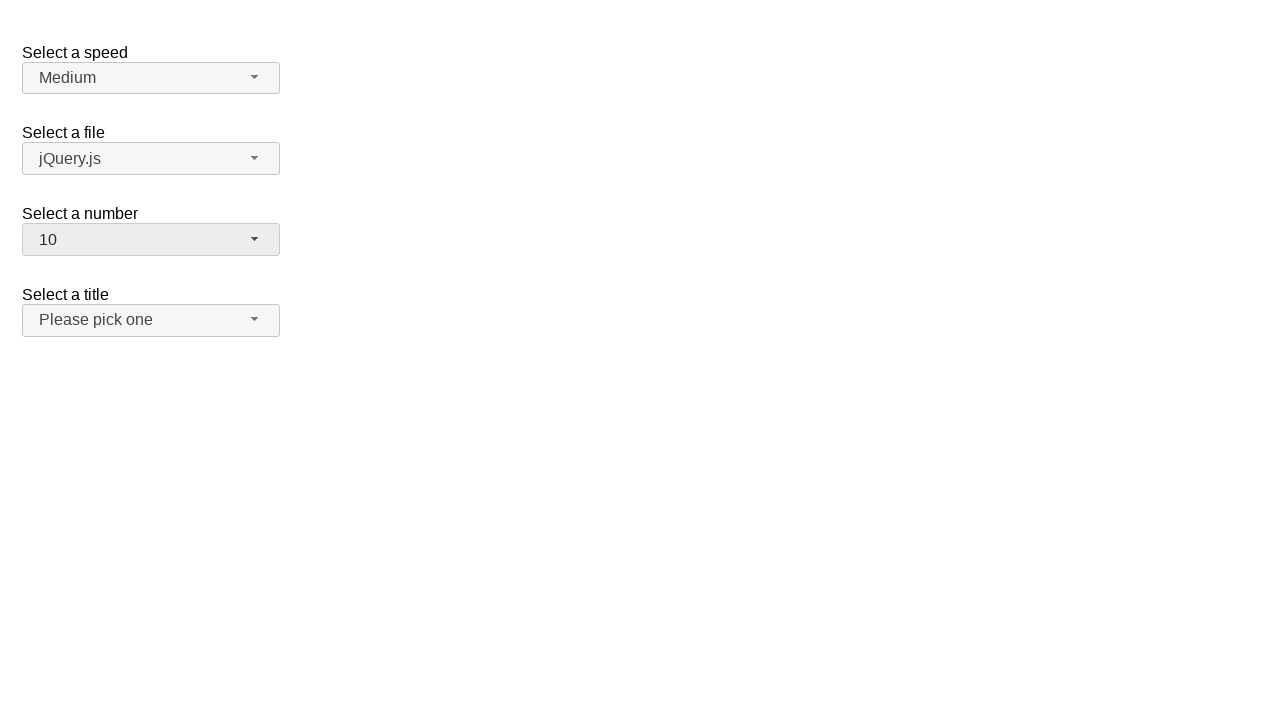

Clicked number dropdown button to open menu at (151, 240) on xpath=//span[@id='number-button']
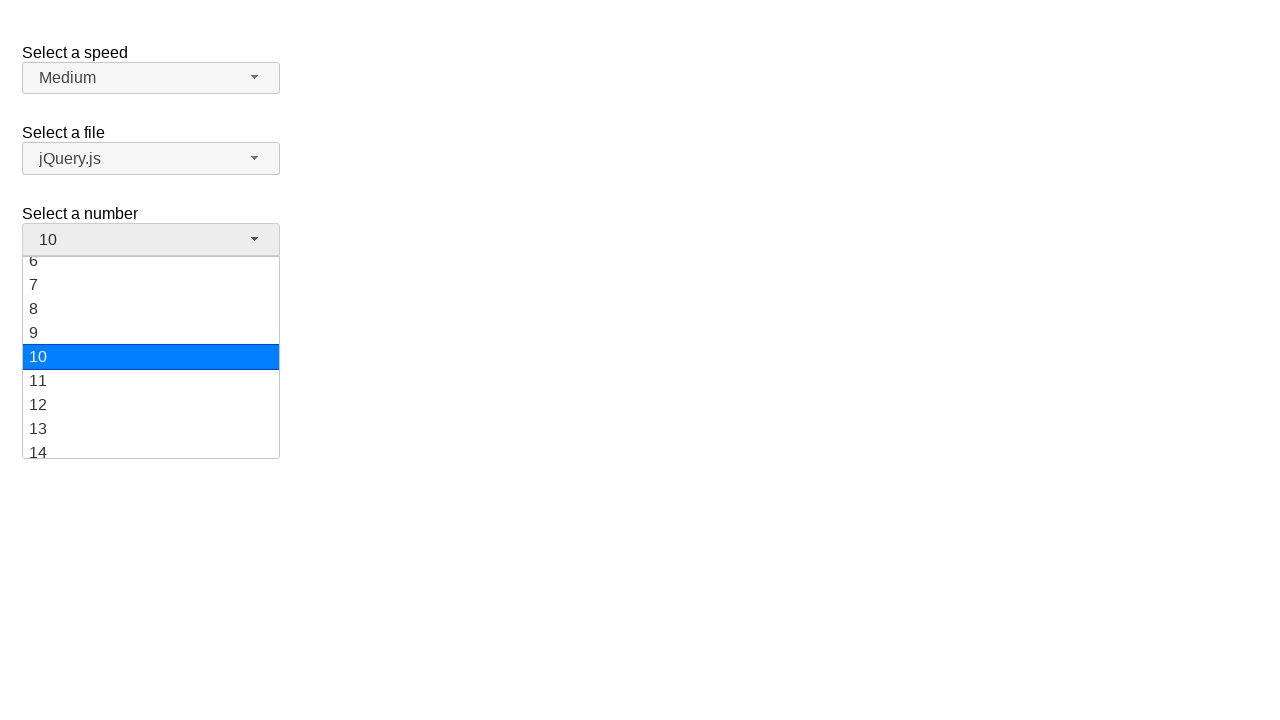

Dropdown menu items loaded
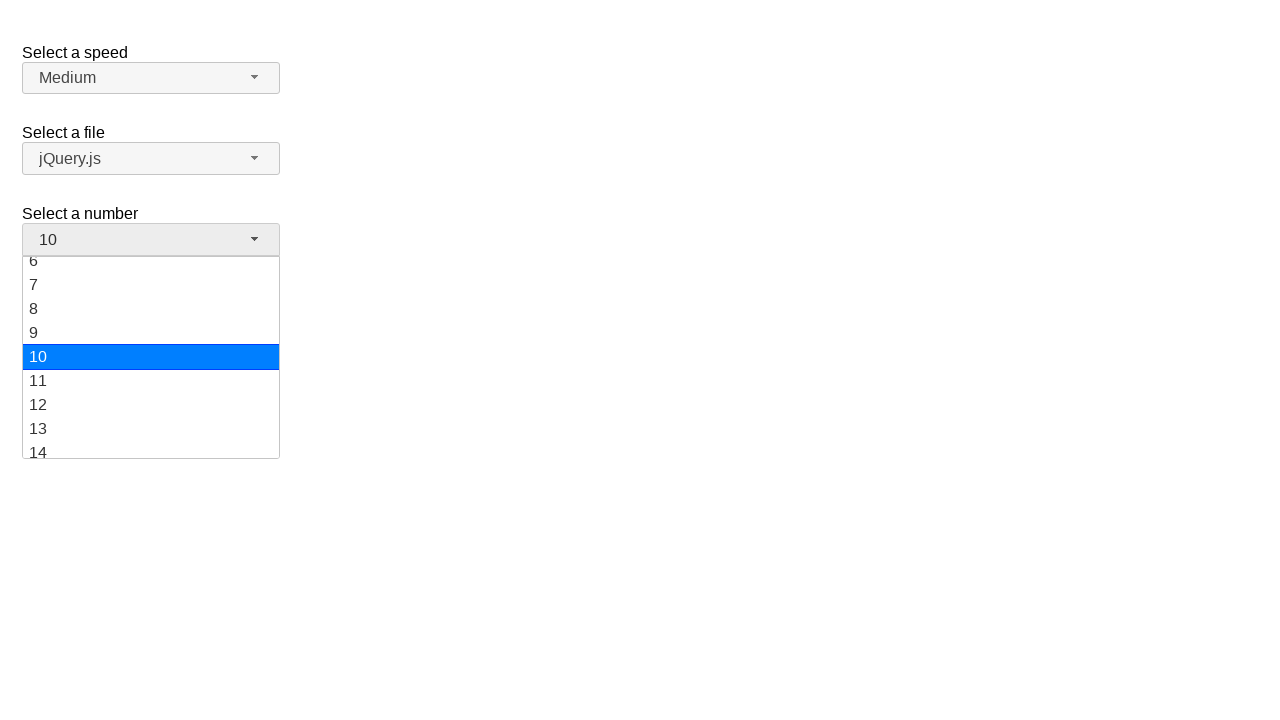

Selected value '8' from dropdown at (151, 309) on xpath=//ul[@id='number-menu']//li[@class='ui-menu-item']/div[text()='8']
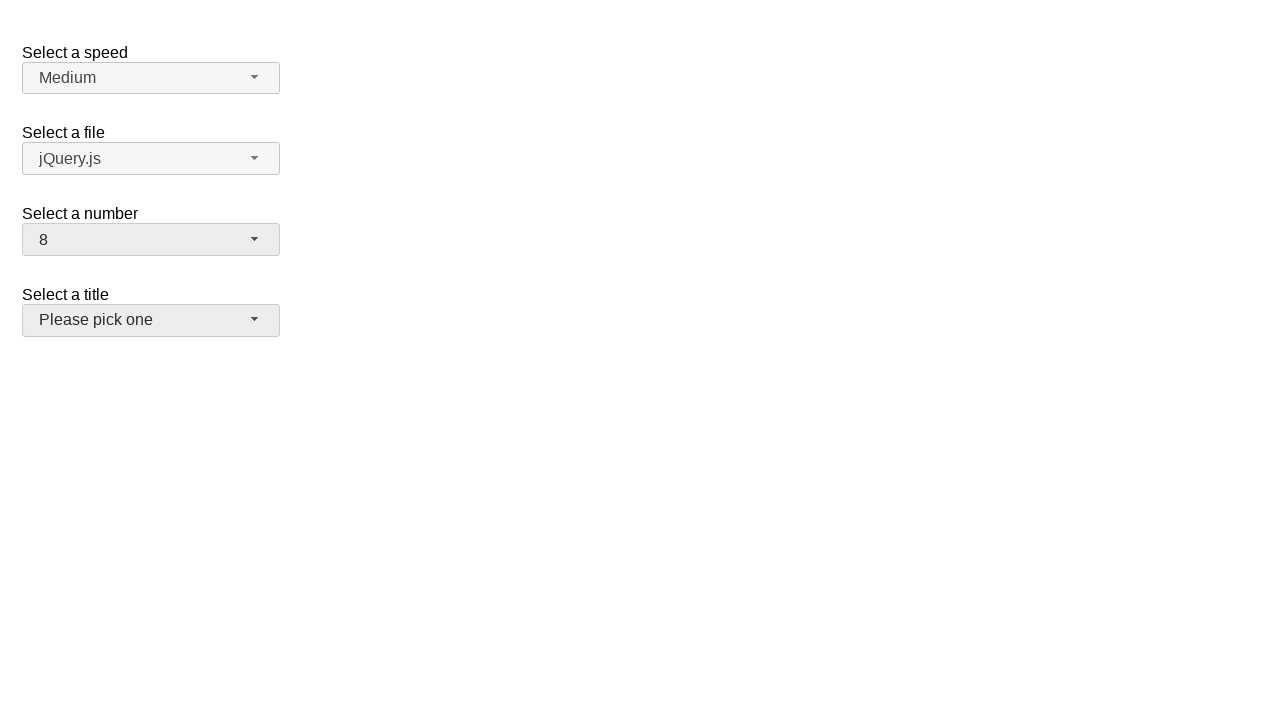

Verified that '8' is now displayed in dropdown button
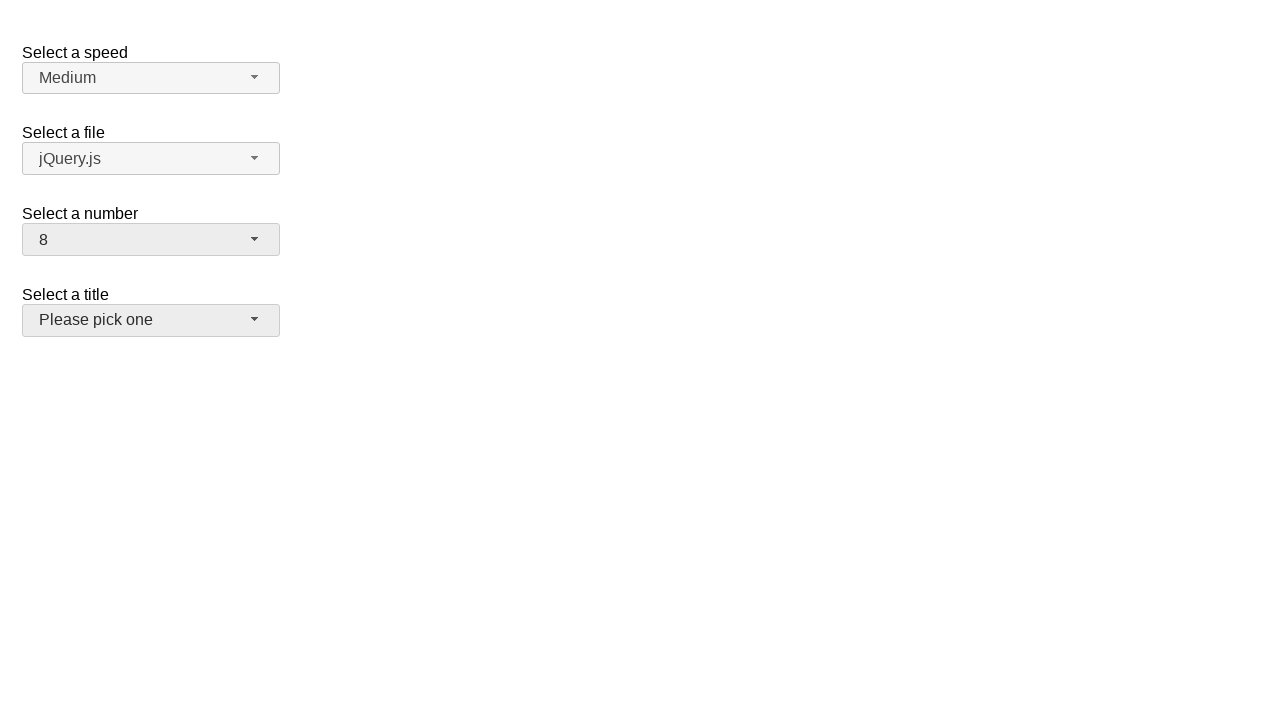

Clicked number dropdown button to open menu at (151, 240) on xpath=//span[@id='number-button']
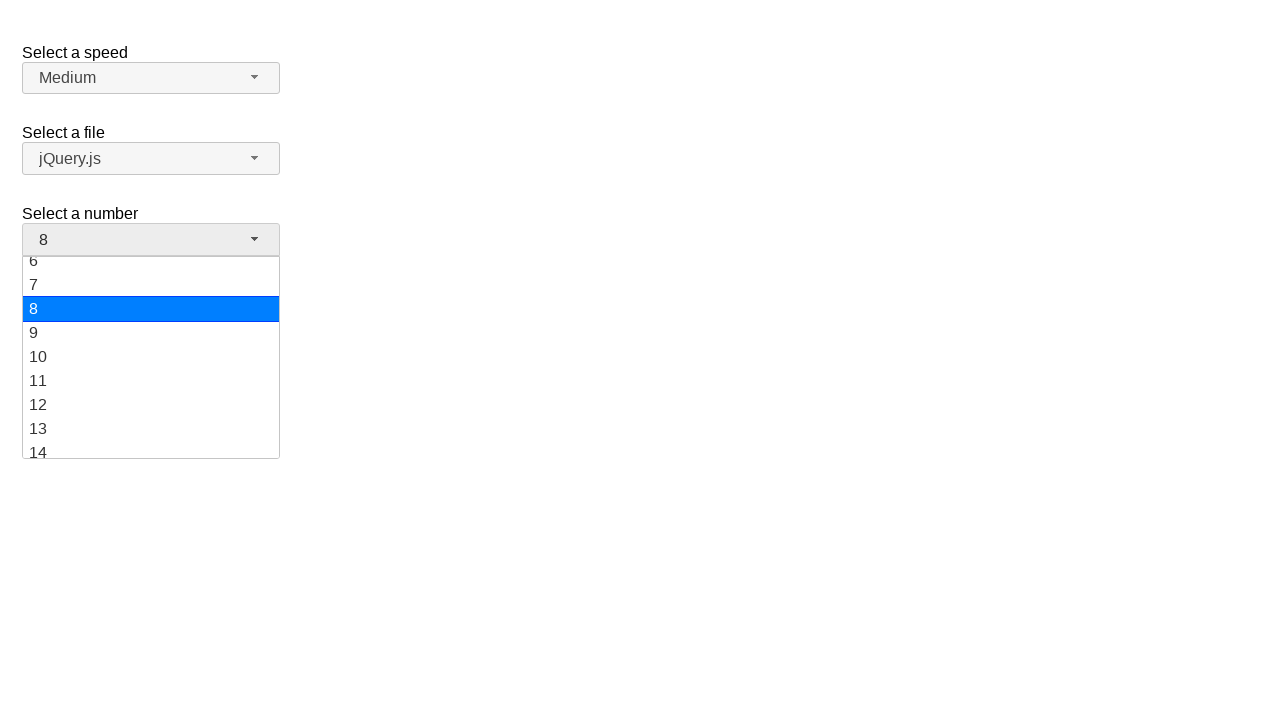

Dropdown menu items loaded
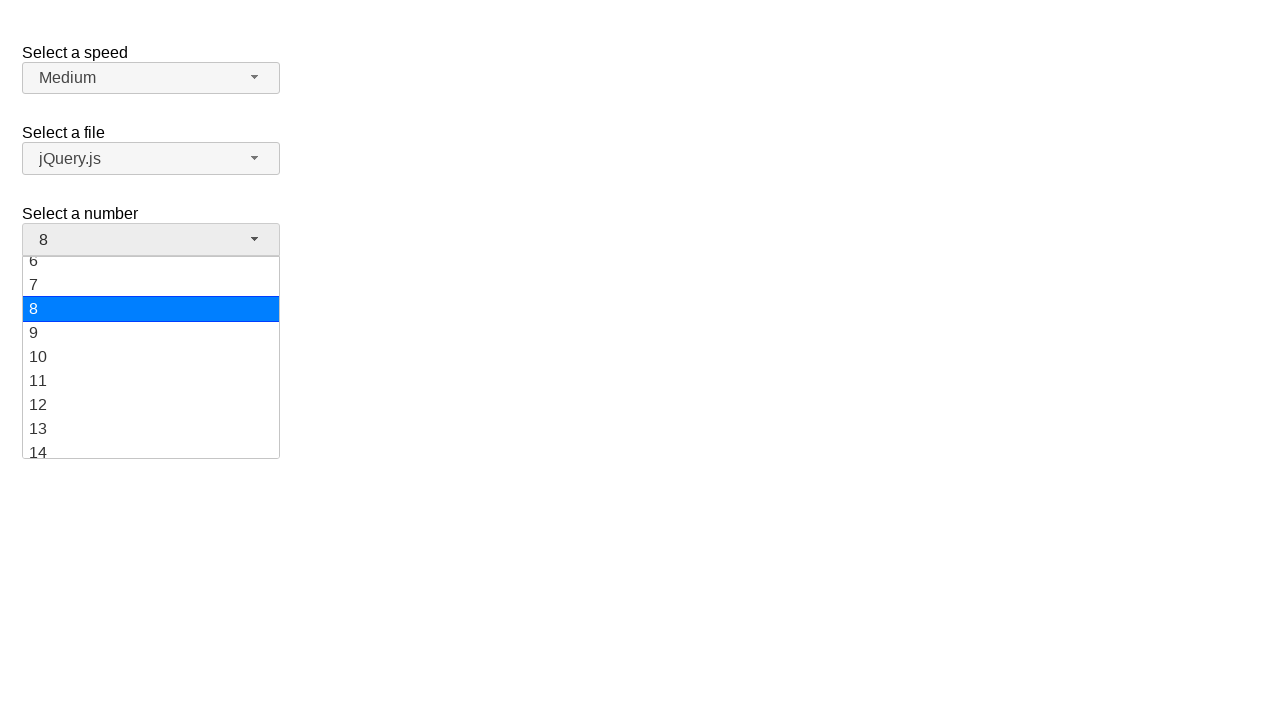

Selected value '6' from dropdown at (151, 269) on xpath=//ul[@id='number-menu']//li[@class='ui-menu-item']/div[text()='6']
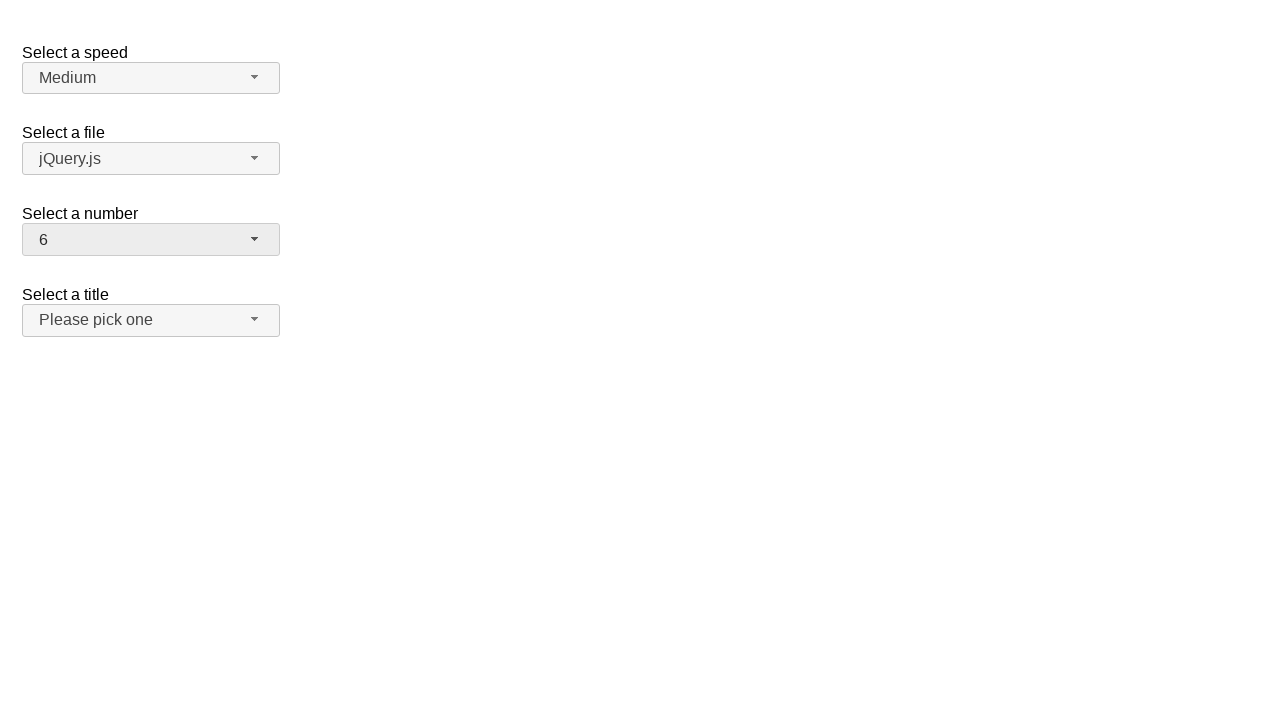

Verified that '6' is now displayed in dropdown button
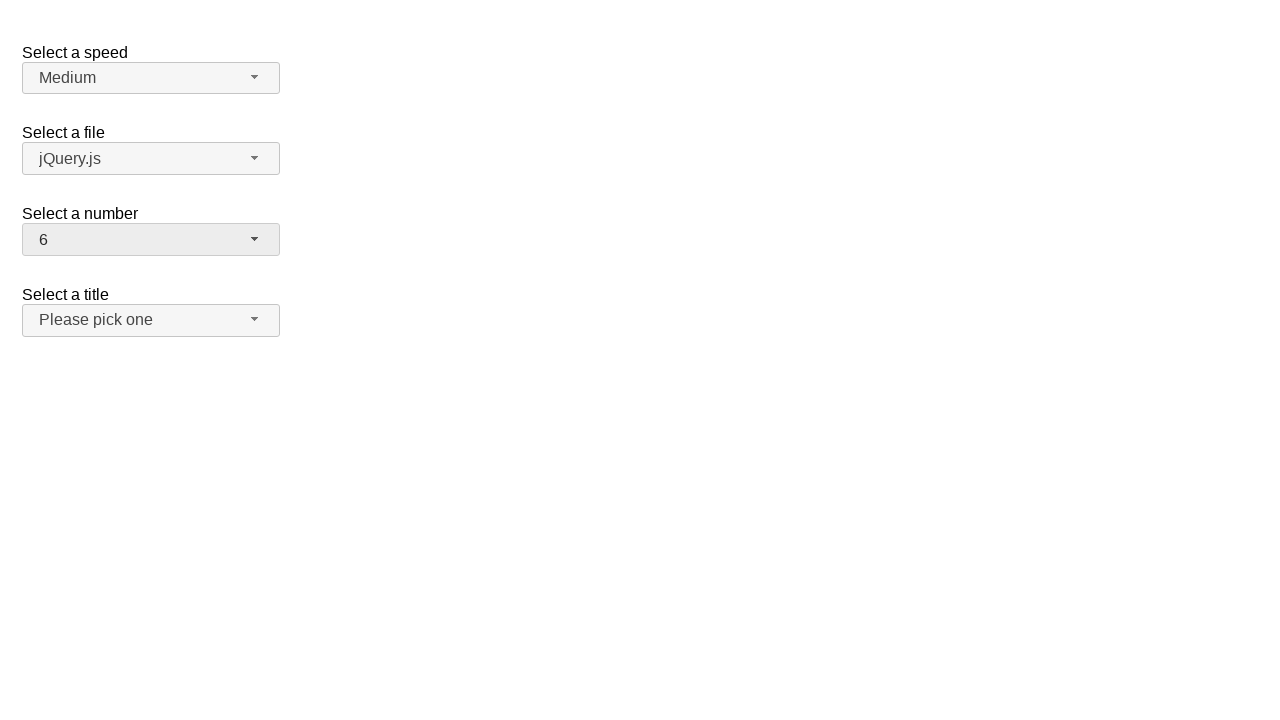

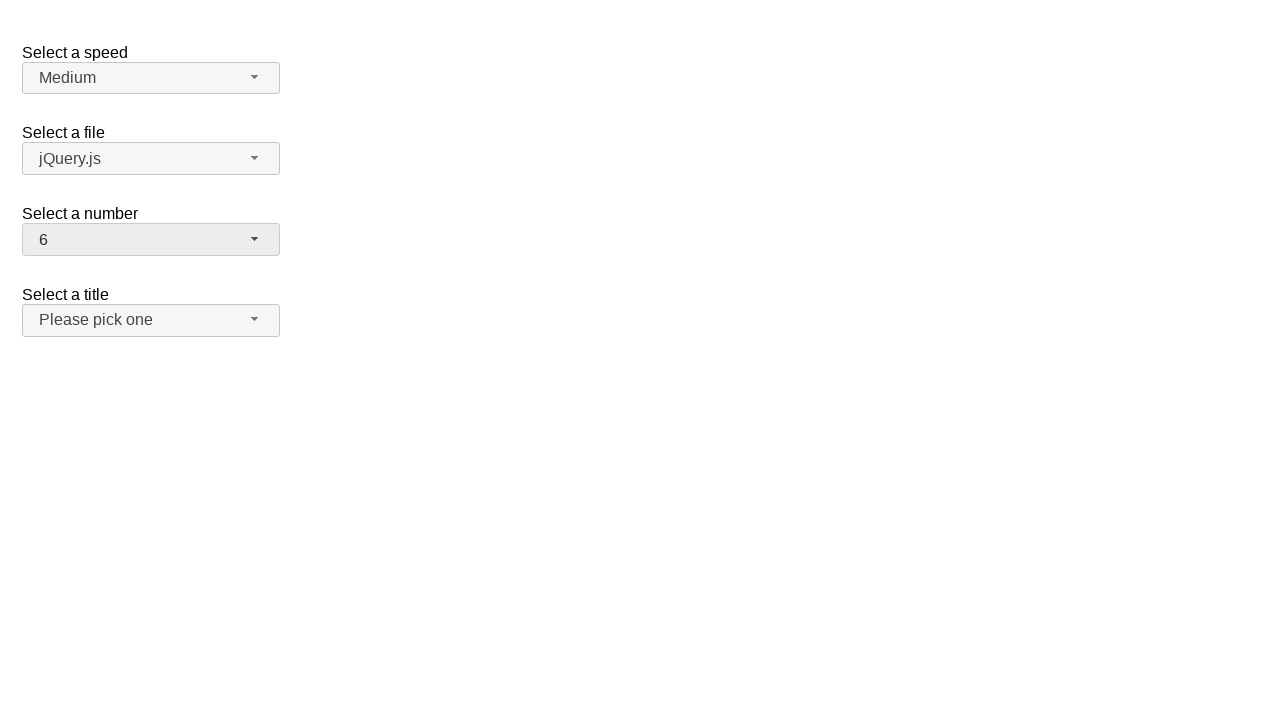